Tests opening a new page via link click, switching to the new window, and interacting with dropdown elements on the new page

Starting URL: https://only-testing-blog.blogspot.com/2014/01/textbox.html

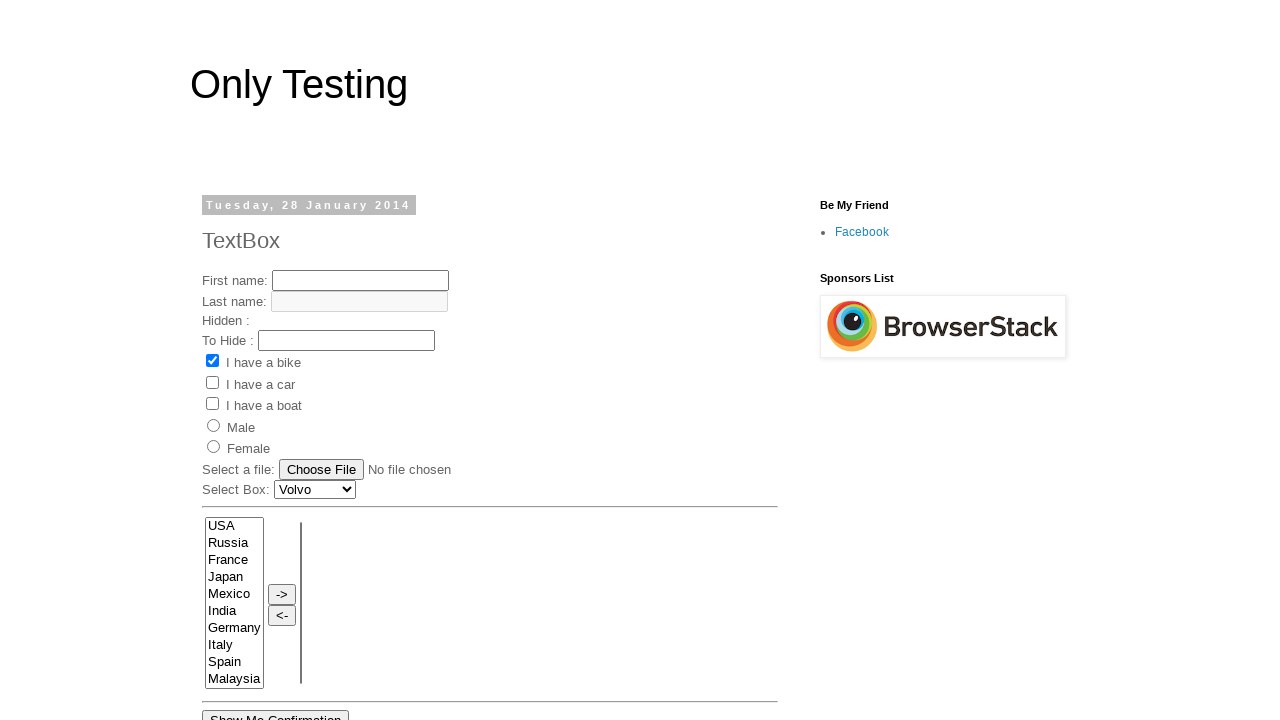

Clicked 'Open New Page' link and new page opened at (251, 393) on text=Open New Page
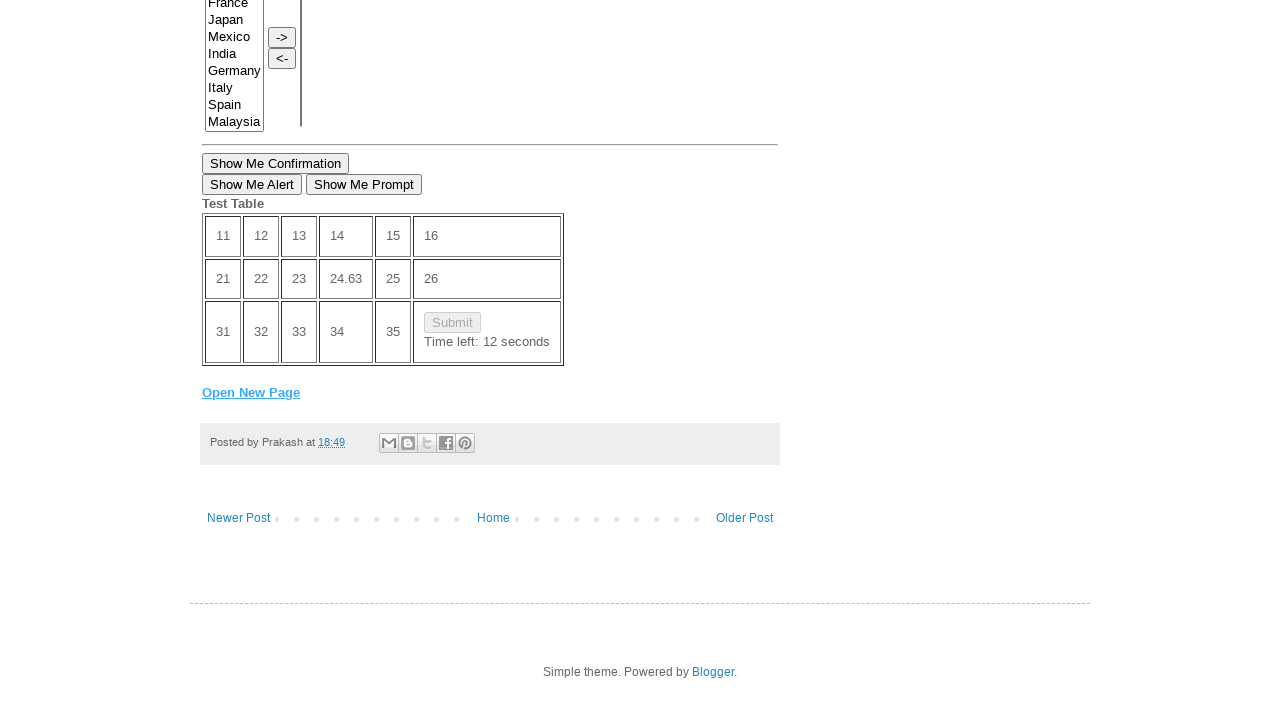

Switched to new page and waited for it to load
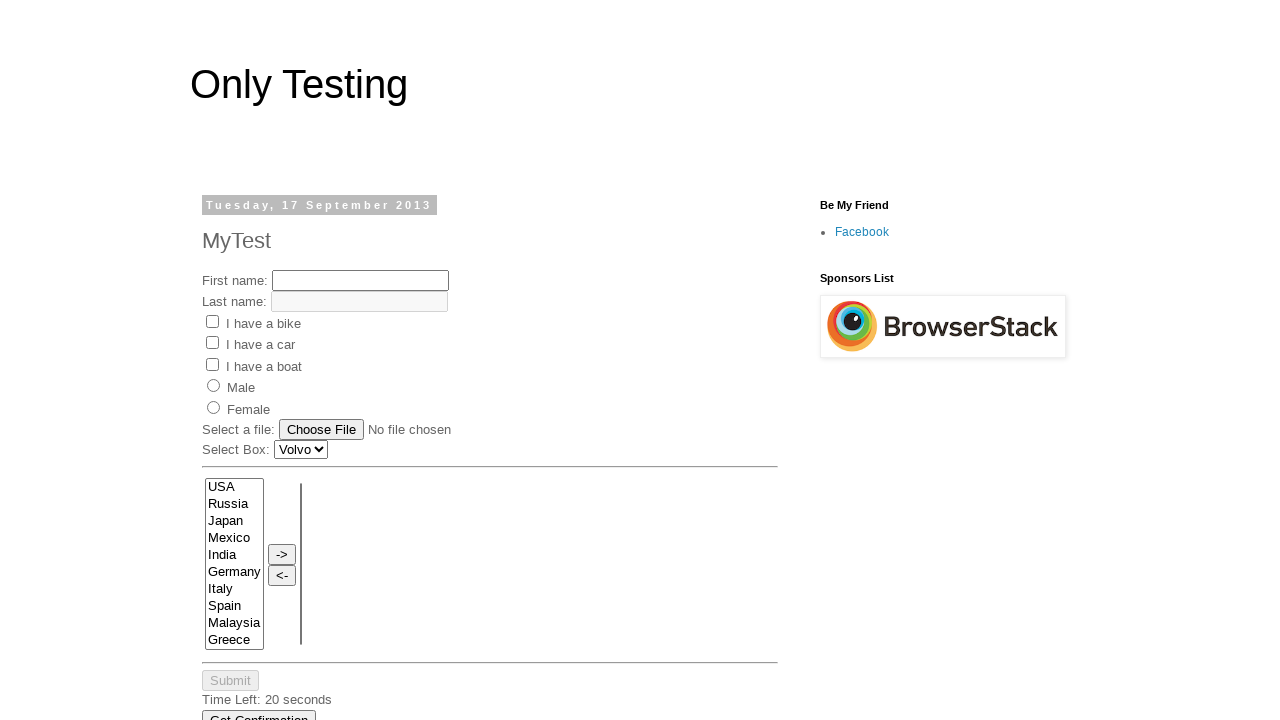

Located dropdown element with 10 options
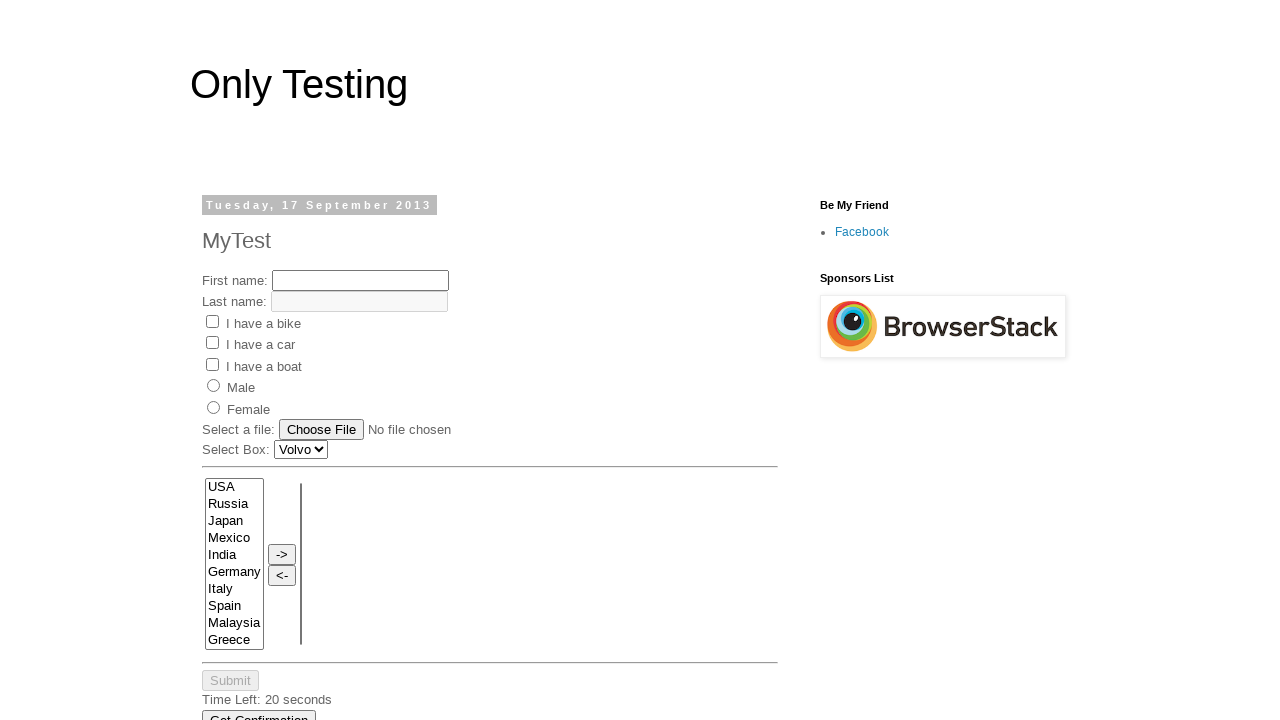

Selected option at index 0 from dropdown (iteration 1/10) on xpath=(//select)[2]
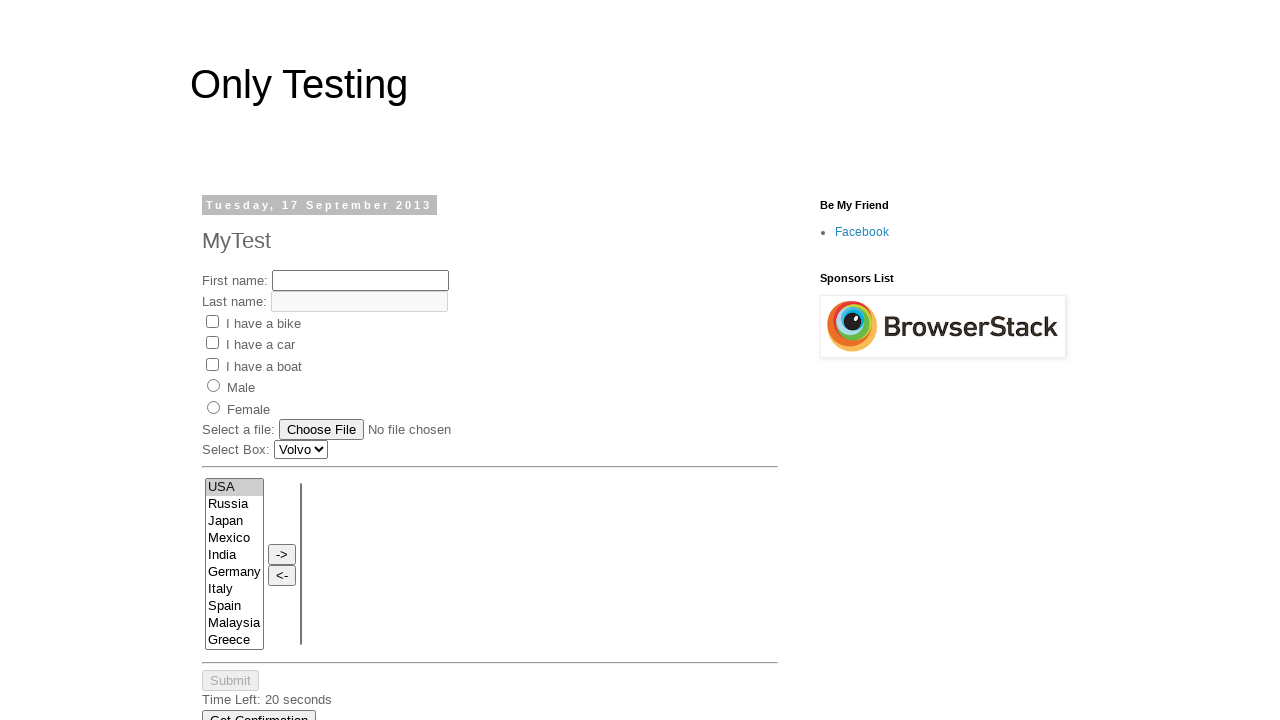

Clicked move button to transfer dropdown item (iteration 1/10) at (282, 555) on xpath=(//td)[2]/input[1]
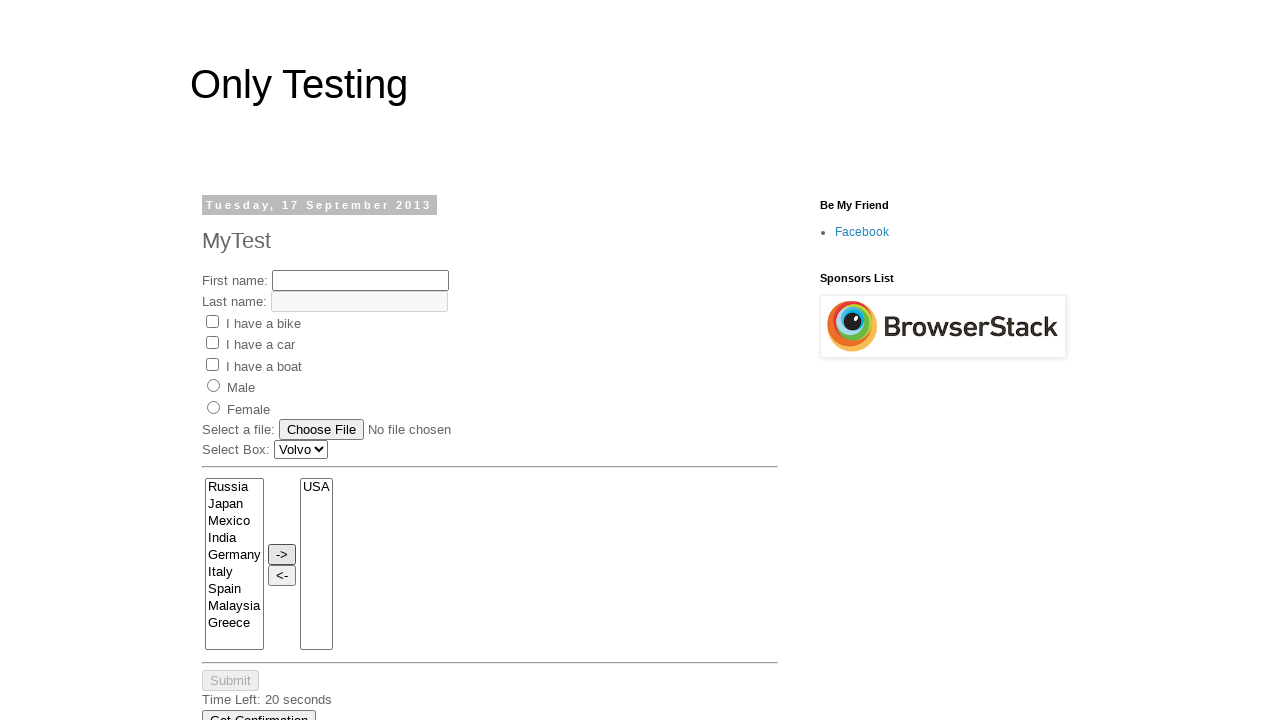

Selected option at index 0 from dropdown (iteration 2/10) on xpath=(//select)[2]
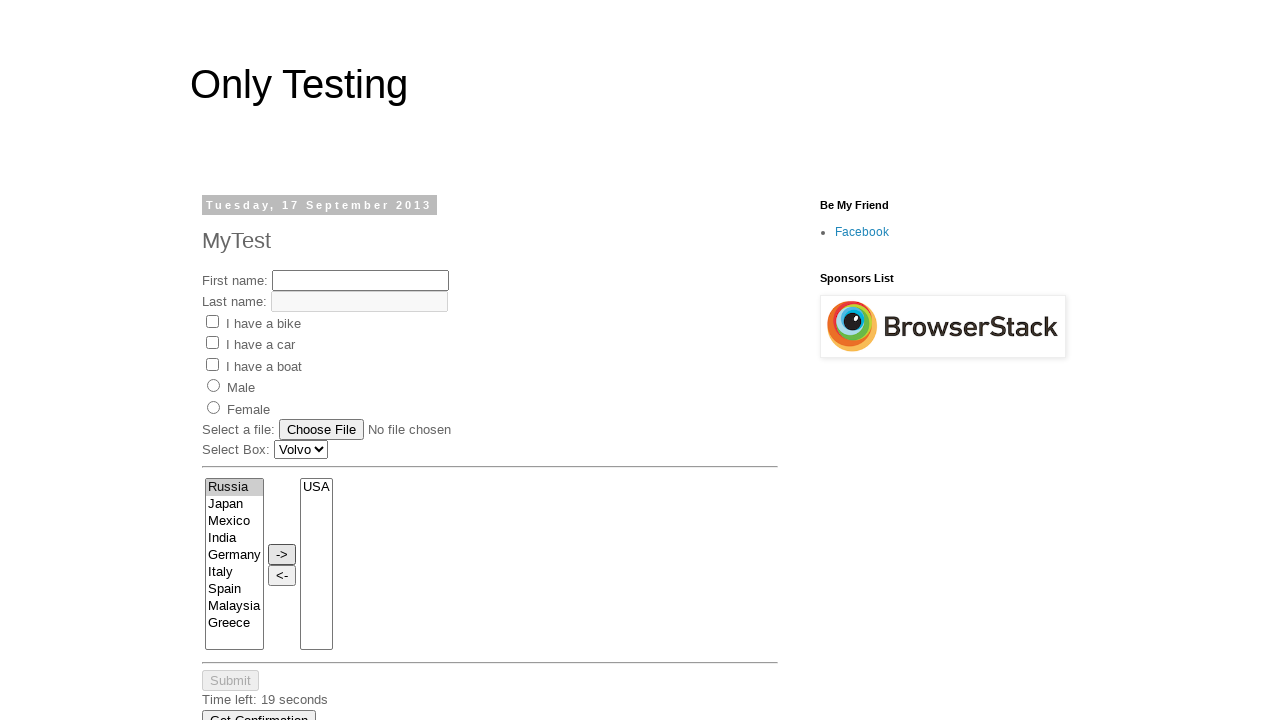

Clicked move button to transfer dropdown item (iteration 2/10) at (282, 555) on xpath=(//td)[2]/input[1]
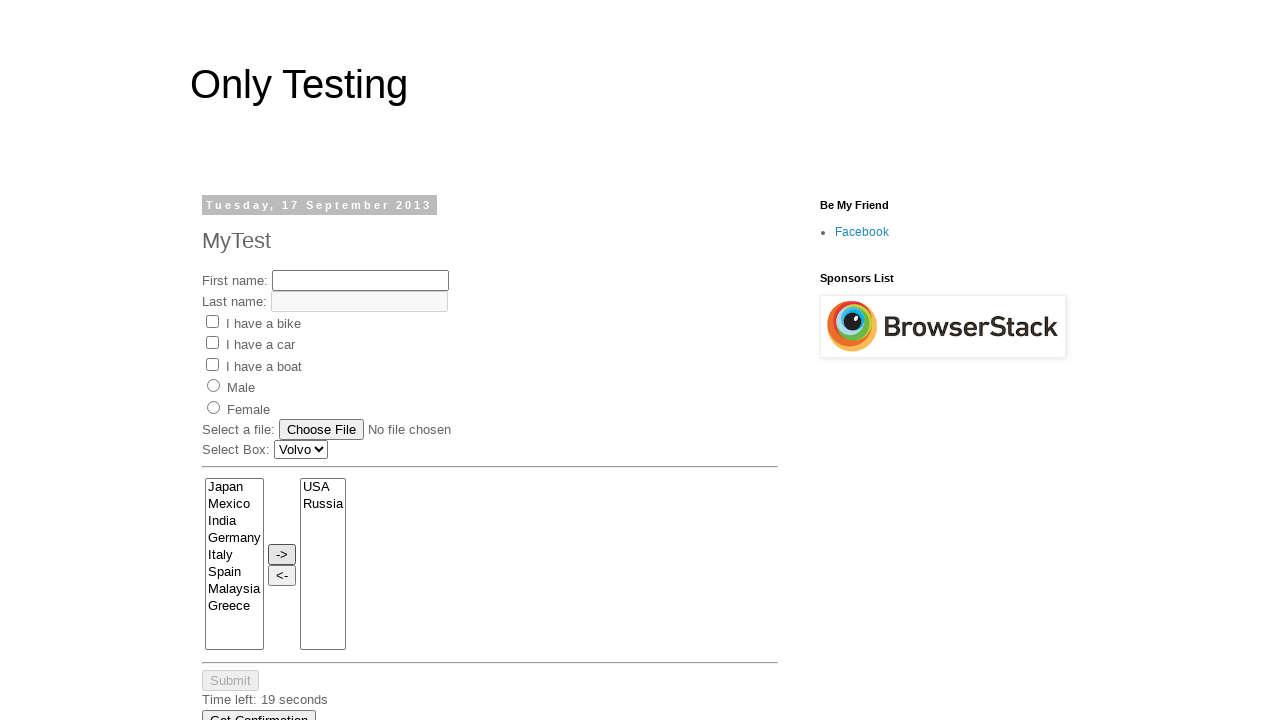

Selected option at index 0 from dropdown (iteration 3/10) on xpath=(//select)[2]
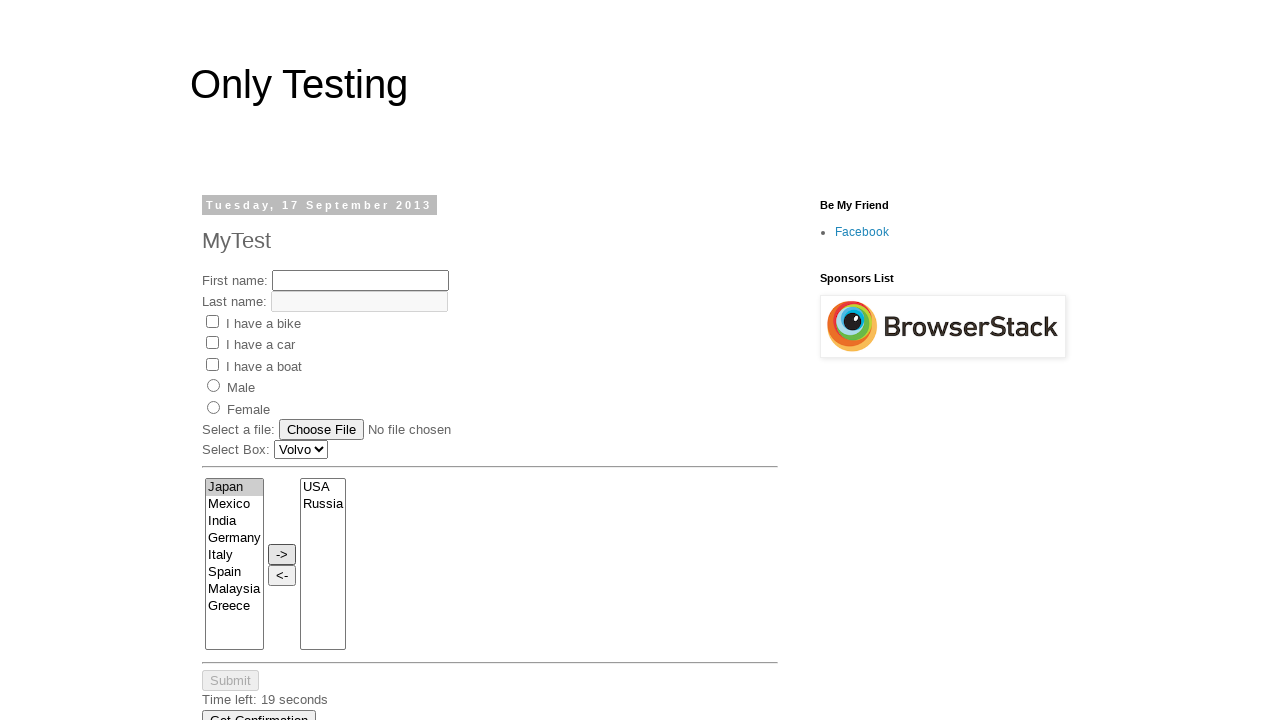

Clicked move button to transfer dropdown item (iteration 3/10) at (282, 555) on xpath=(//td)[2]/input[1]
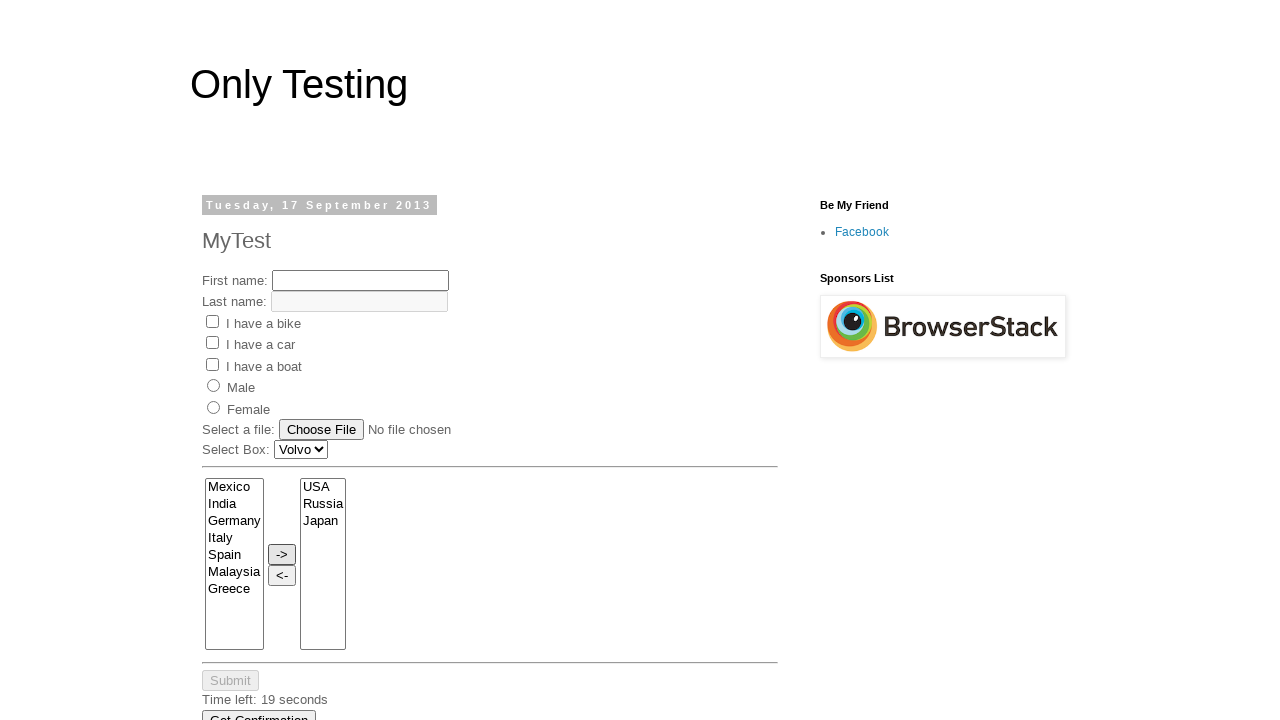

Selected option at index 0 from dropdown (iteration 4/10) on xpath=(//select)[2]
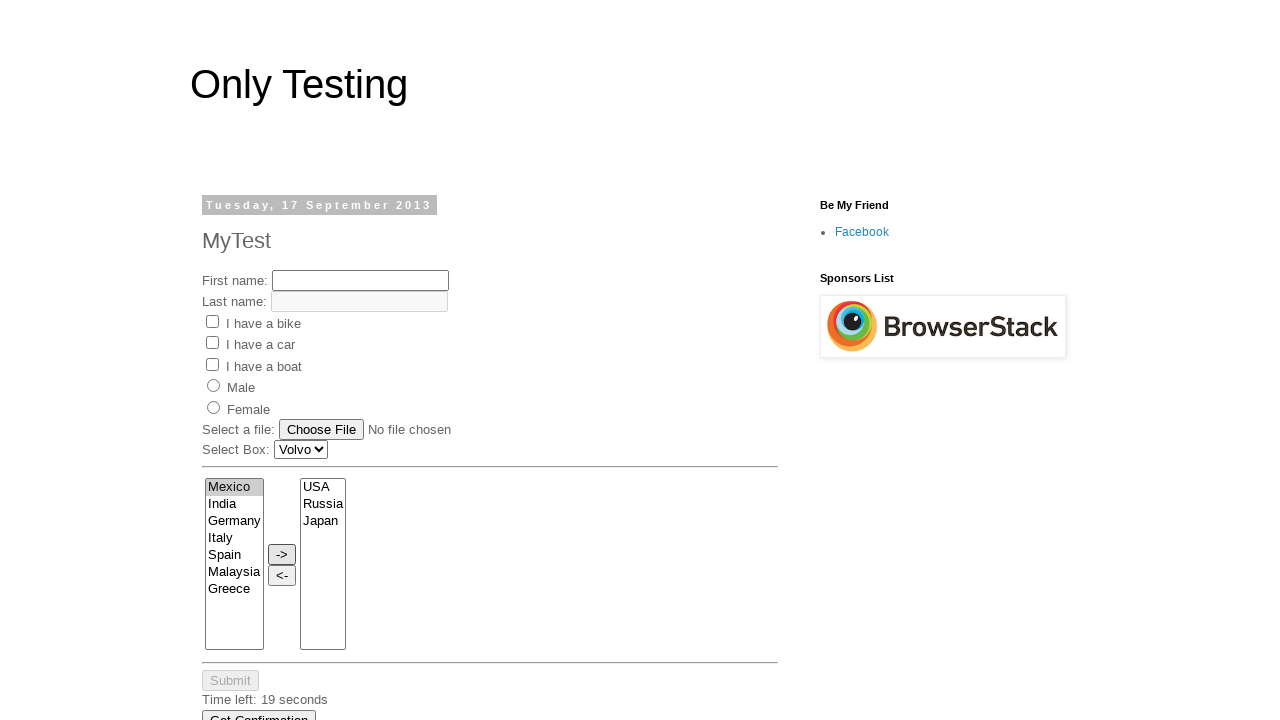

Clicked move button to transfer dropdown item (iteration 4/10) at (282, 555) on xpath=(//td)[2]/input[1]
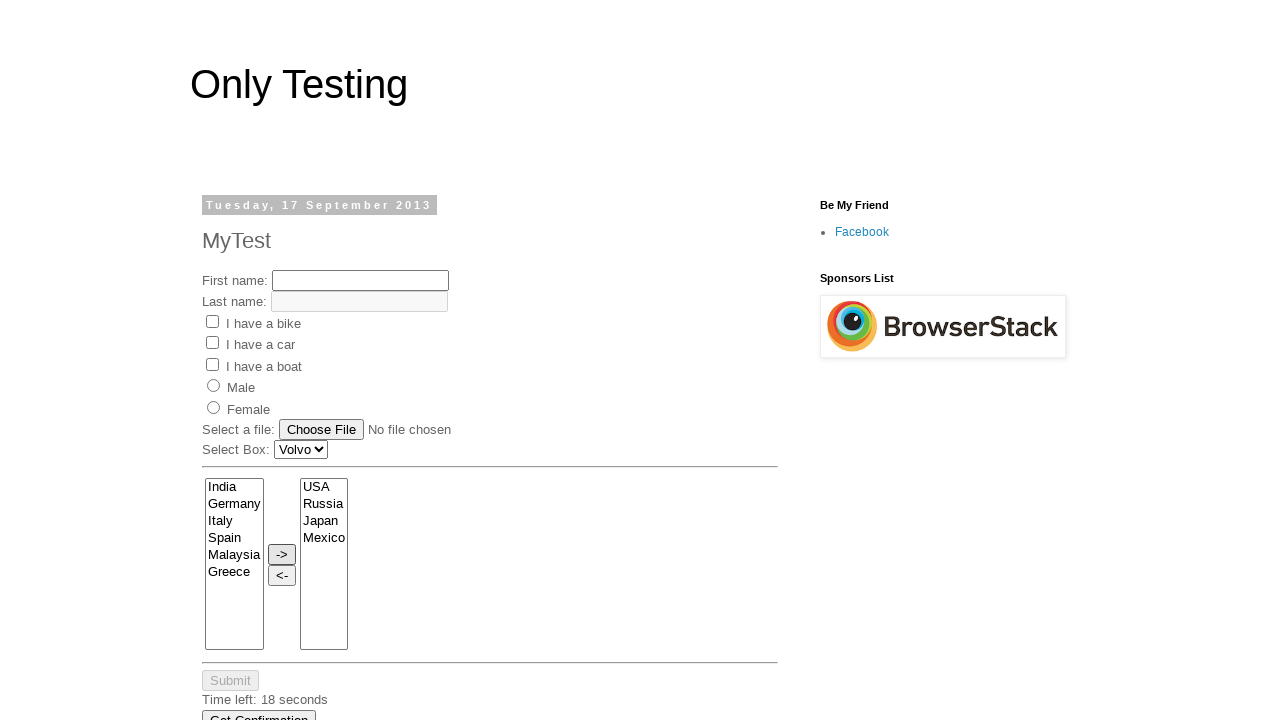

Selected option at index 0 from dropdown (iteration 5/10) on xpath=(//select)[2]
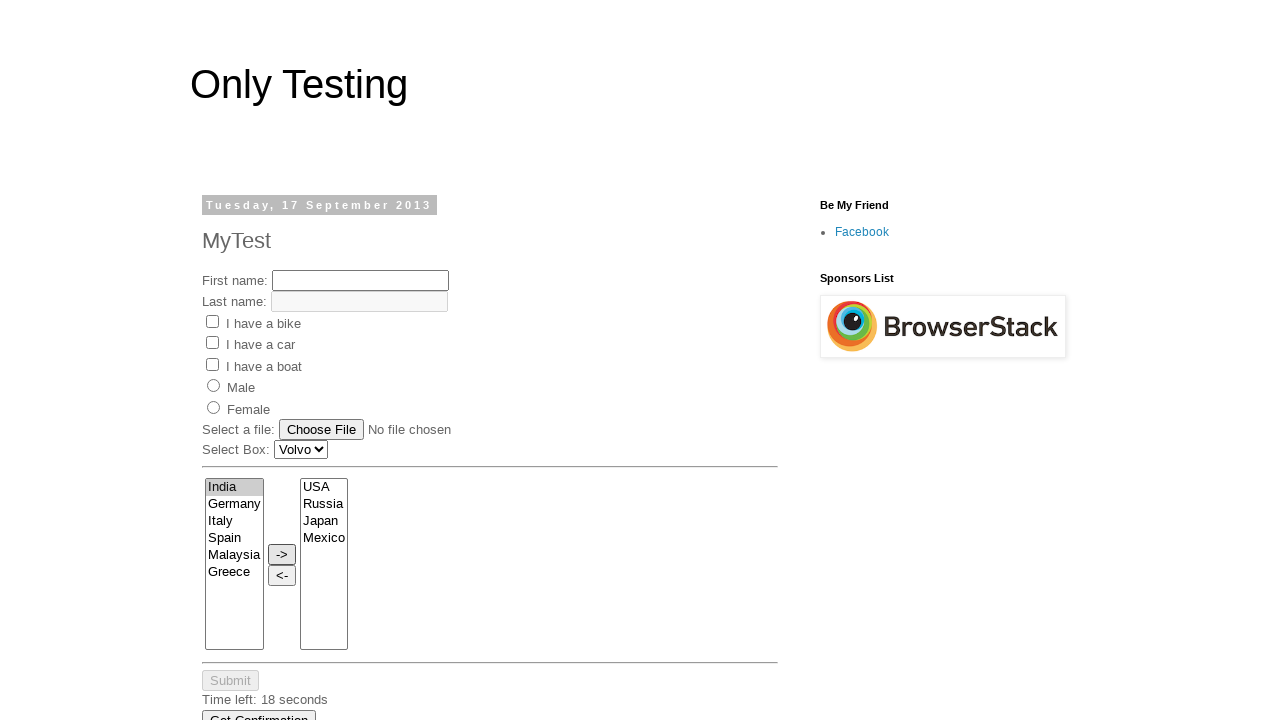

Clicked move button to transfer dropdown item (iteration 5/10) at (282, 555) on xpath=(//td)[2]/input[1]
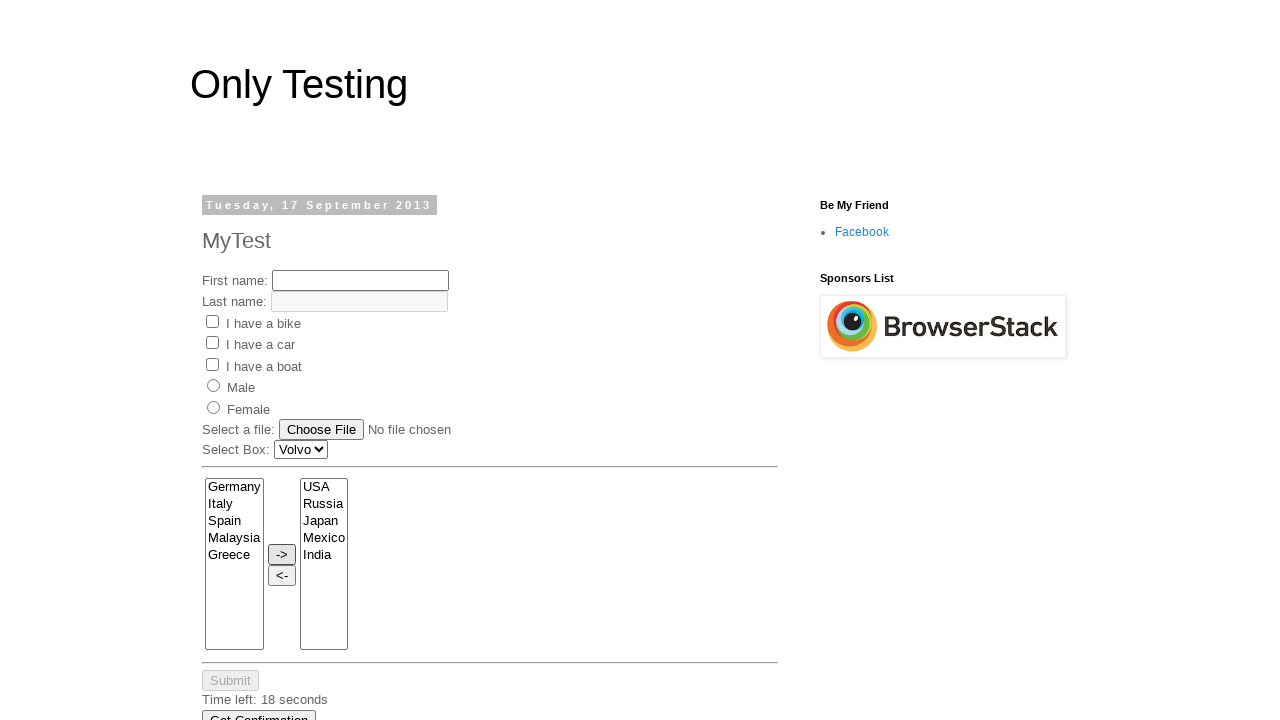

Selected option at index 0 from dropdown (iteration 6/10) on xpath=(//select)[2]
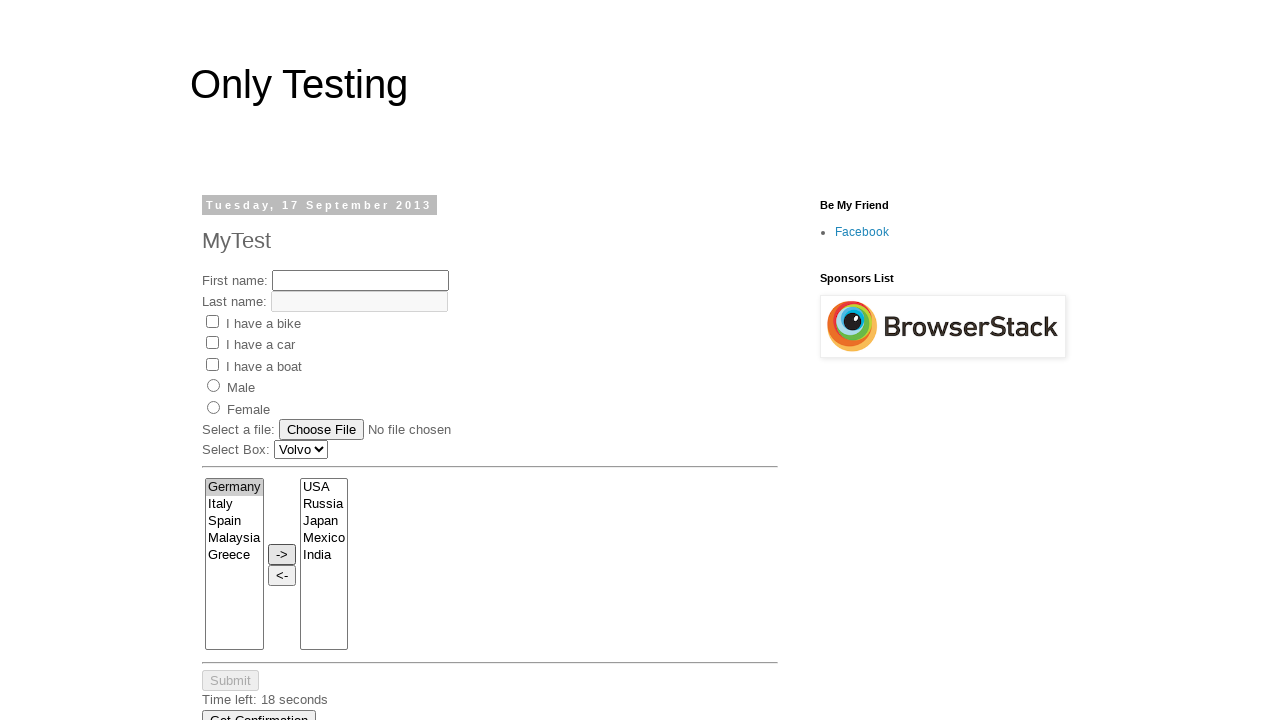

Clicked move button to transfer dropdown item (iteration 6/10) at (282, 555) on xpath=(//td)[2]/input[1]
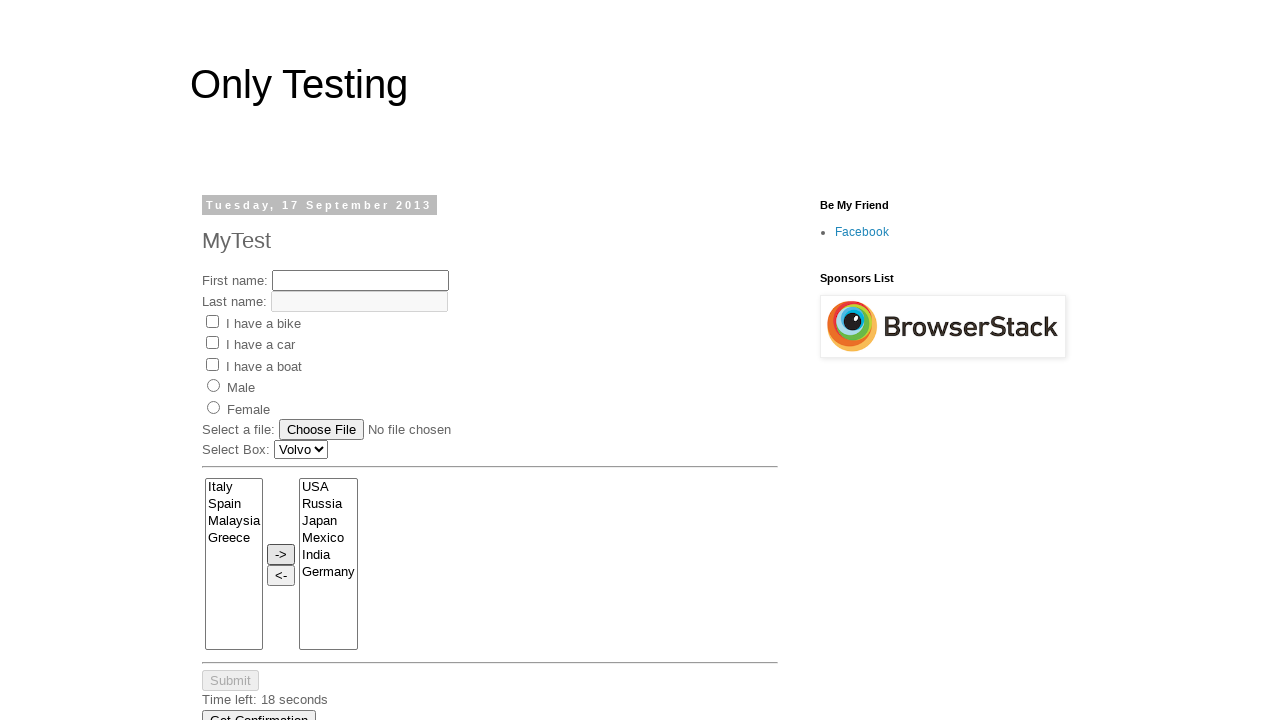

Selected option at index 0 from dropdown (iteration 7/10) on xpath=(//select)[2]
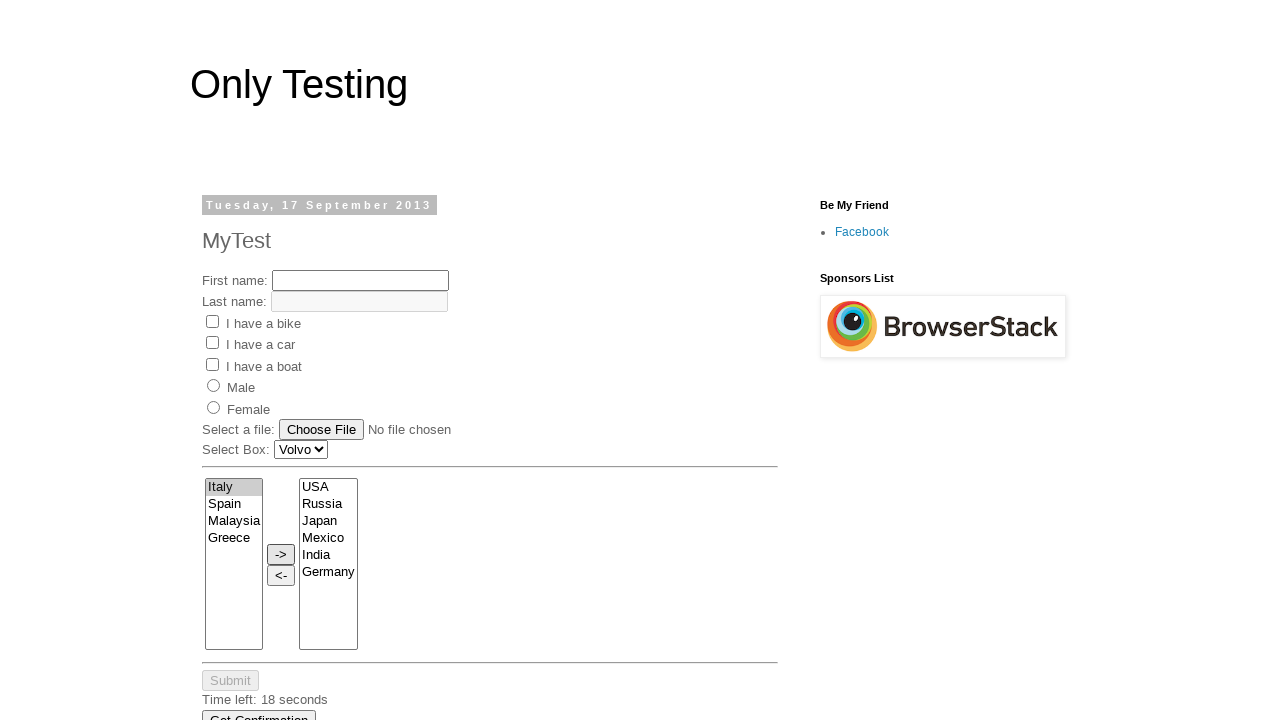

Clicked move button to transfer dropdown item (iteration 7/10) at (281, 555) on xpath=(//td)[2]/input[1]
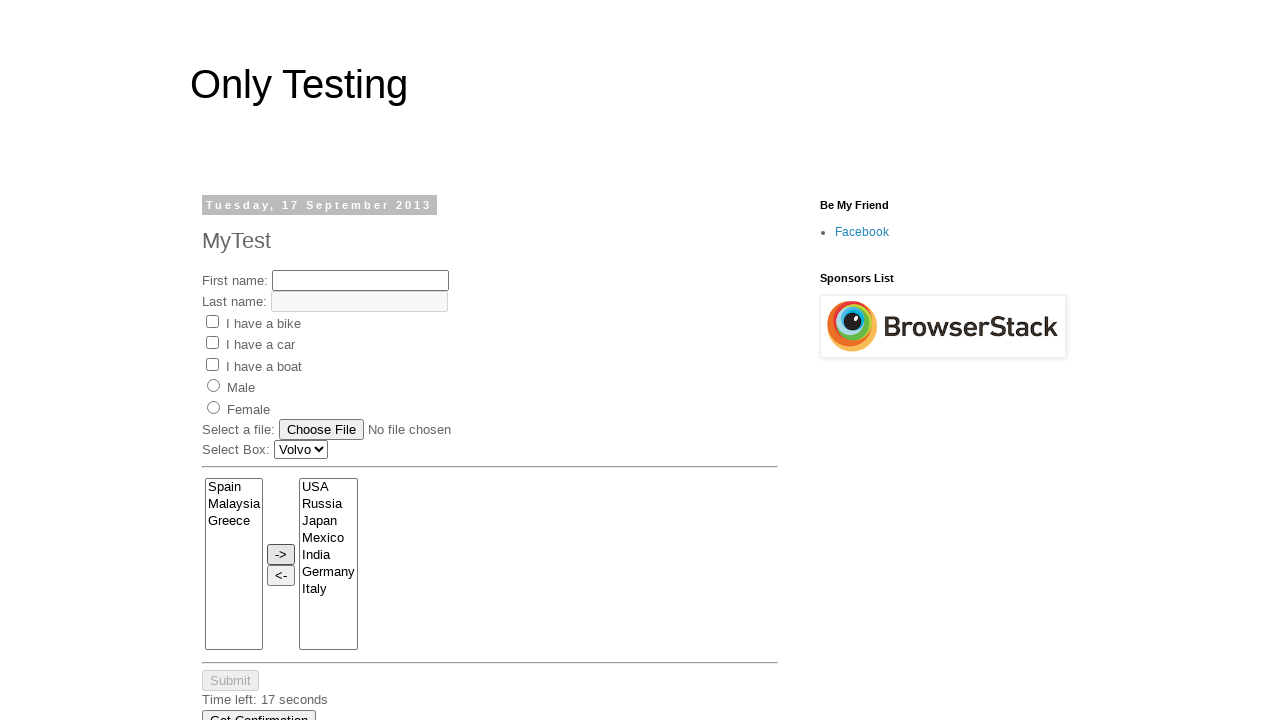

Selected option at index 0 from dropdown (iteration 8/10) on xpath=(//select)[2]
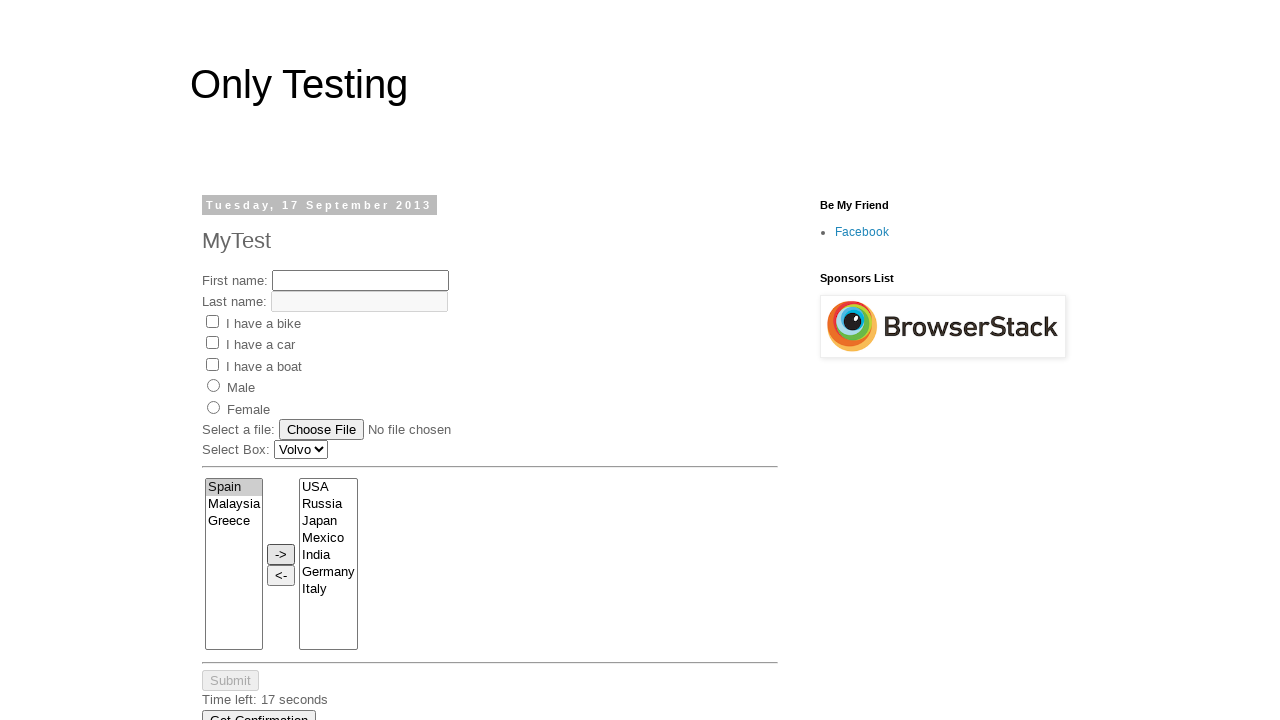

Clicked move button to transfer dropdown item (iteration 8/10) at (281, 555) on xpath=(//td)[2]/input[1]
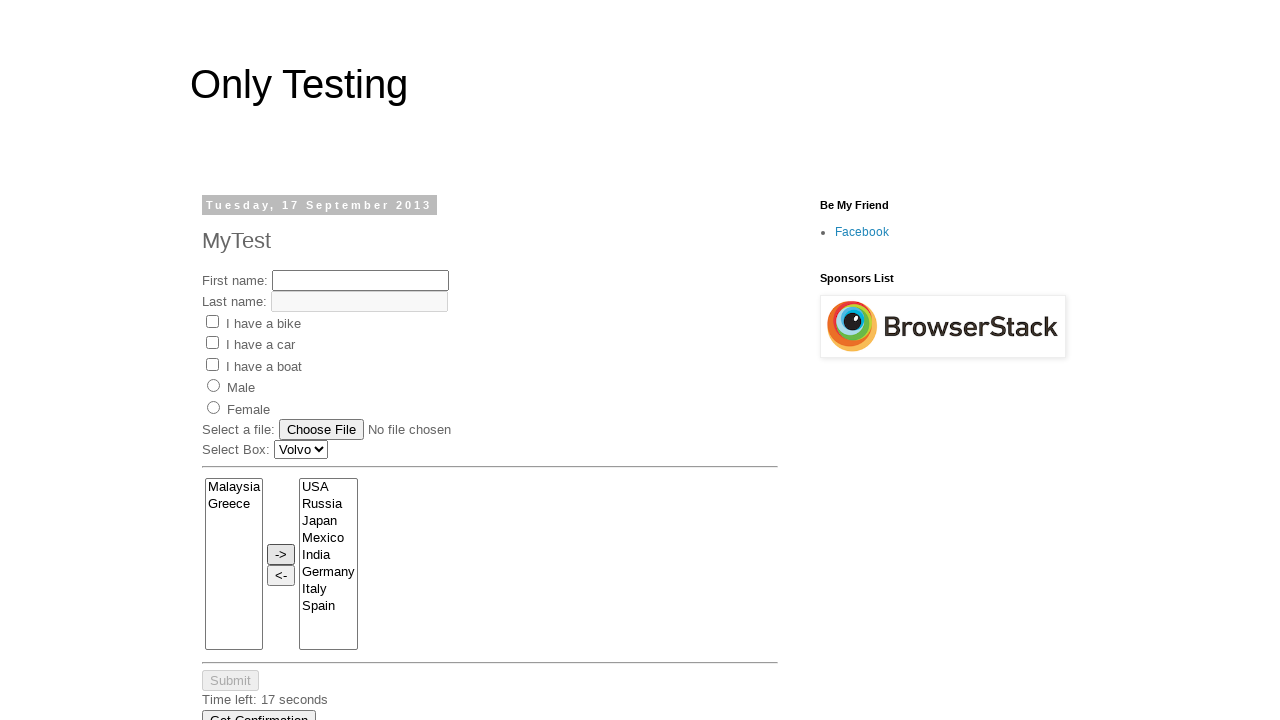

Selected option at index 0 from dropdown (iteration 9/10) on xpath=(//select)[2]
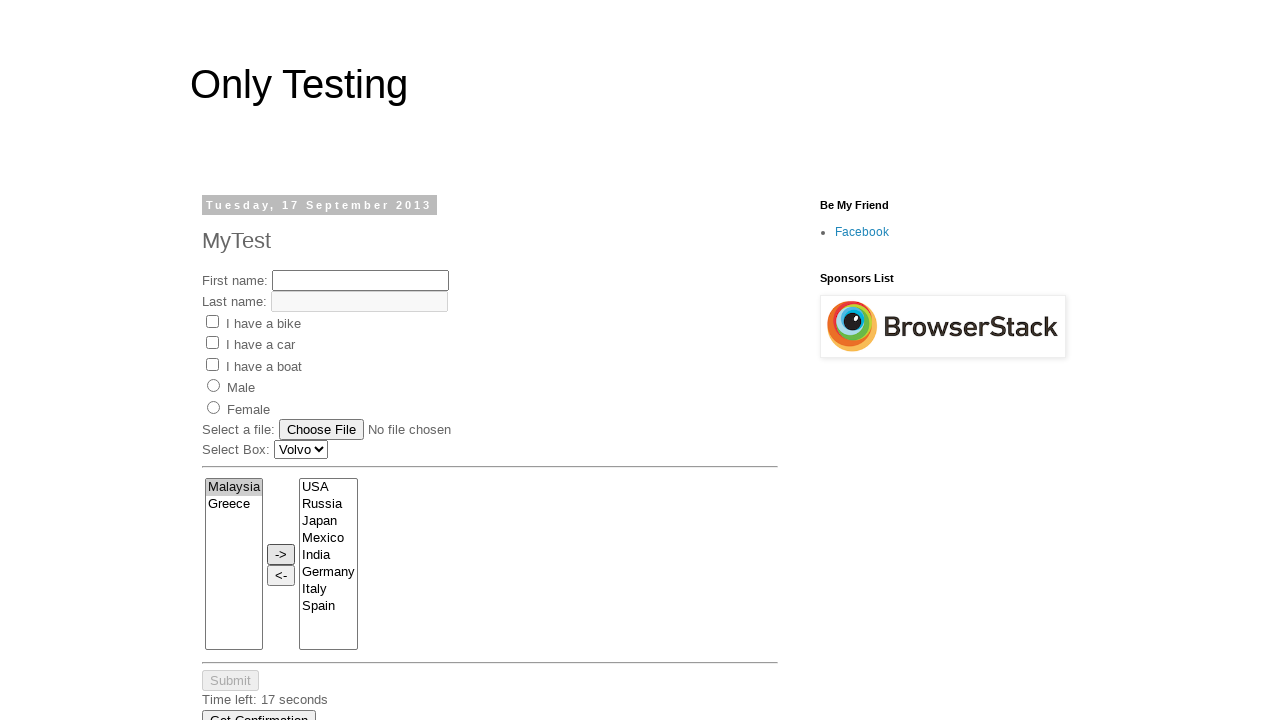

Clicked move button to transfer dropdown item (iteration 9/10) at (281, 555) on xpath=(//td)[2]/input[1]
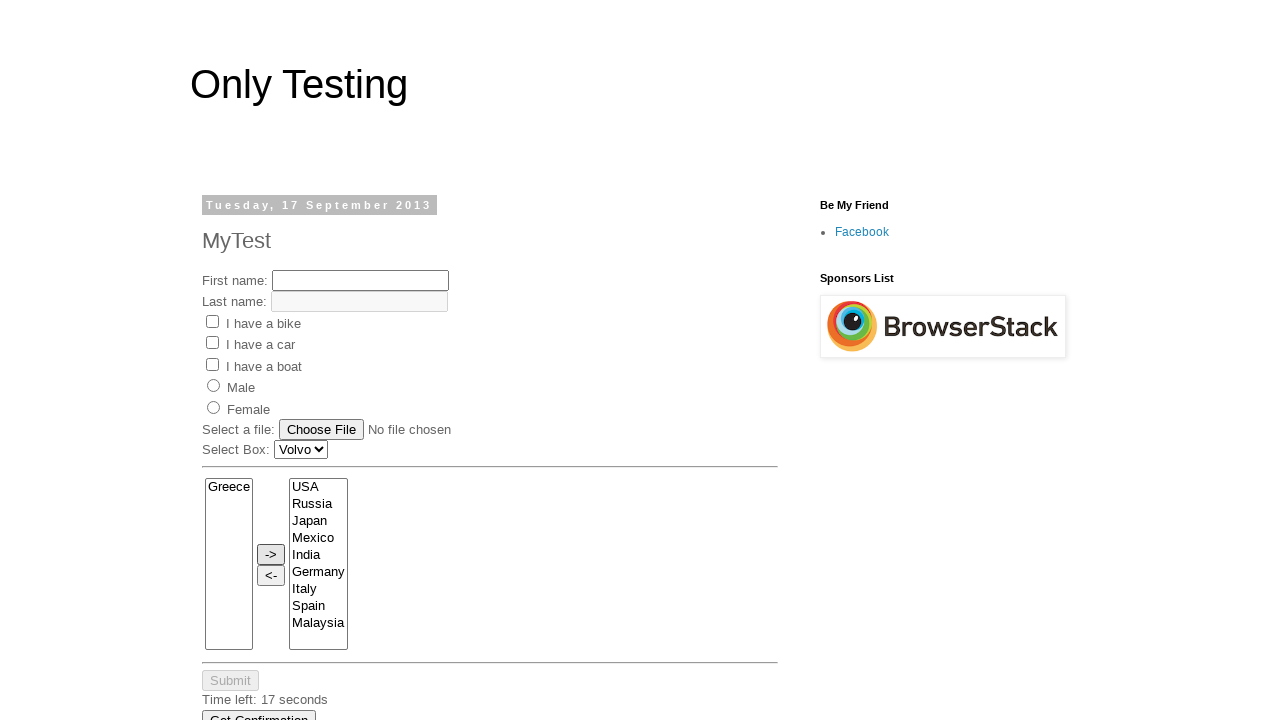

Selected option at index 0 from dropdown (iteration 10/10) on xpath=(//select)[2]
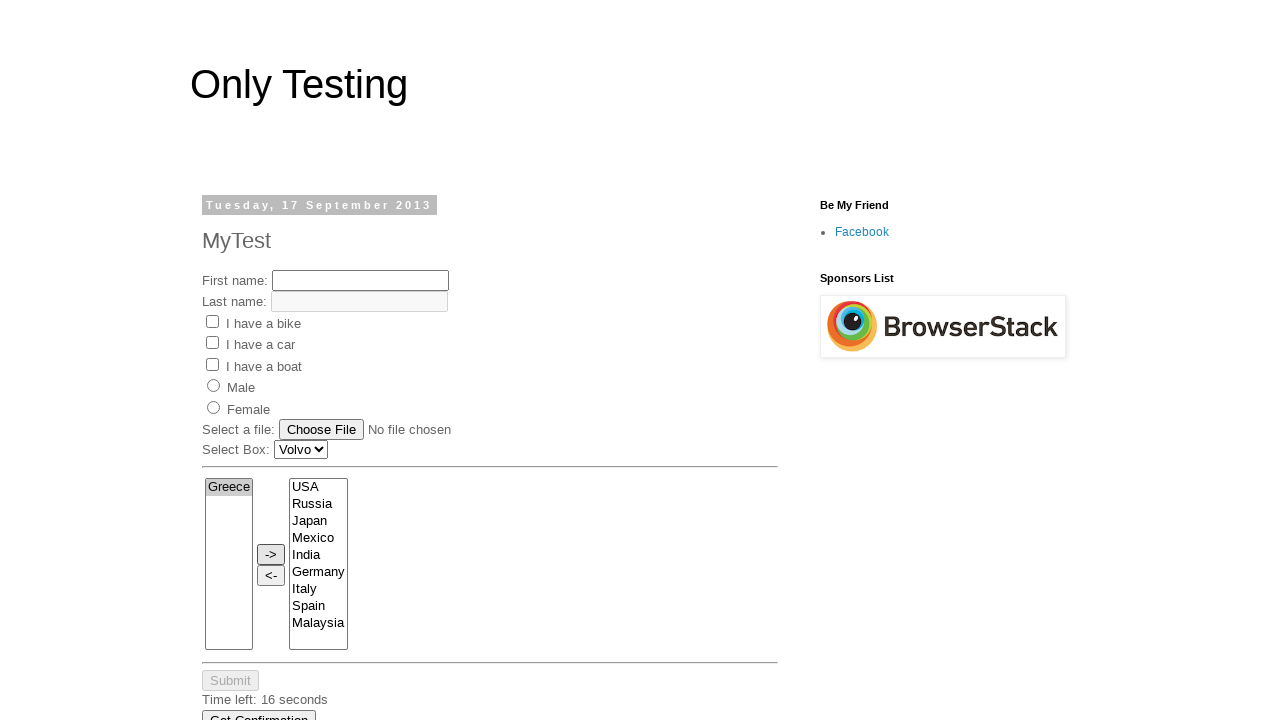

Clicked move button to transfer dropdown item (iteration 10/10) at (271, 555) on xpath=(//td)[2]/input[1]
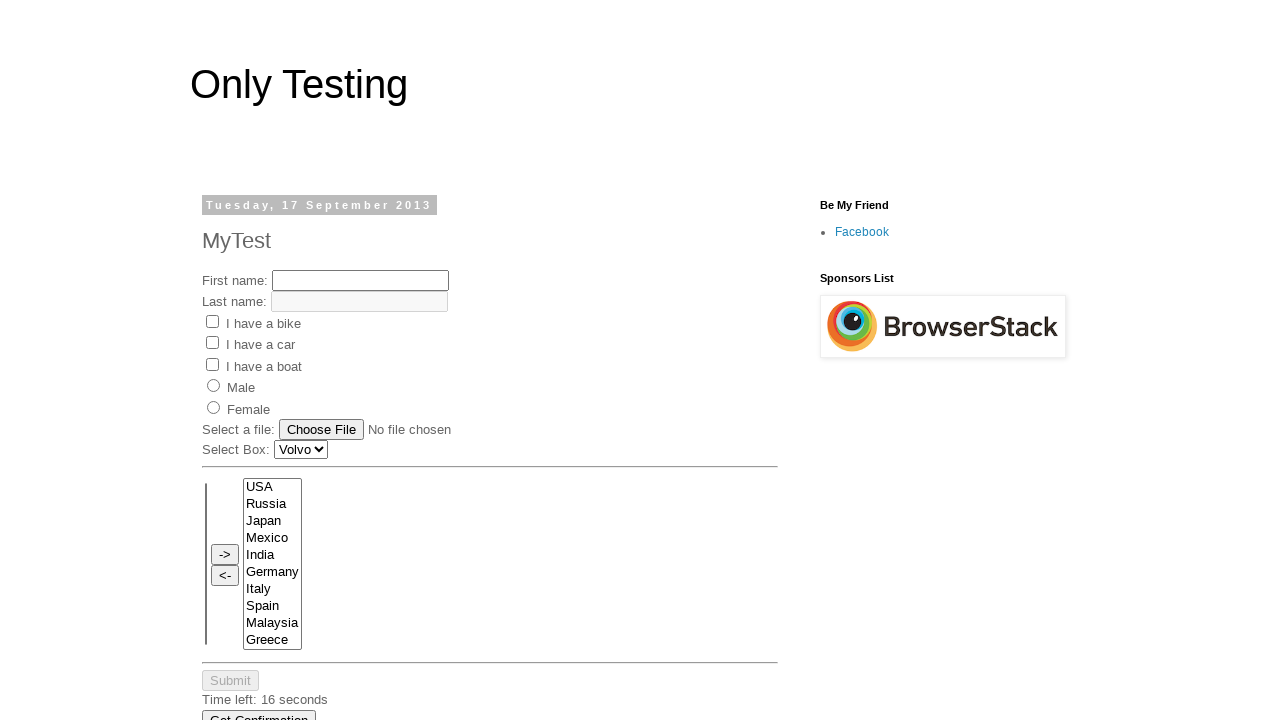

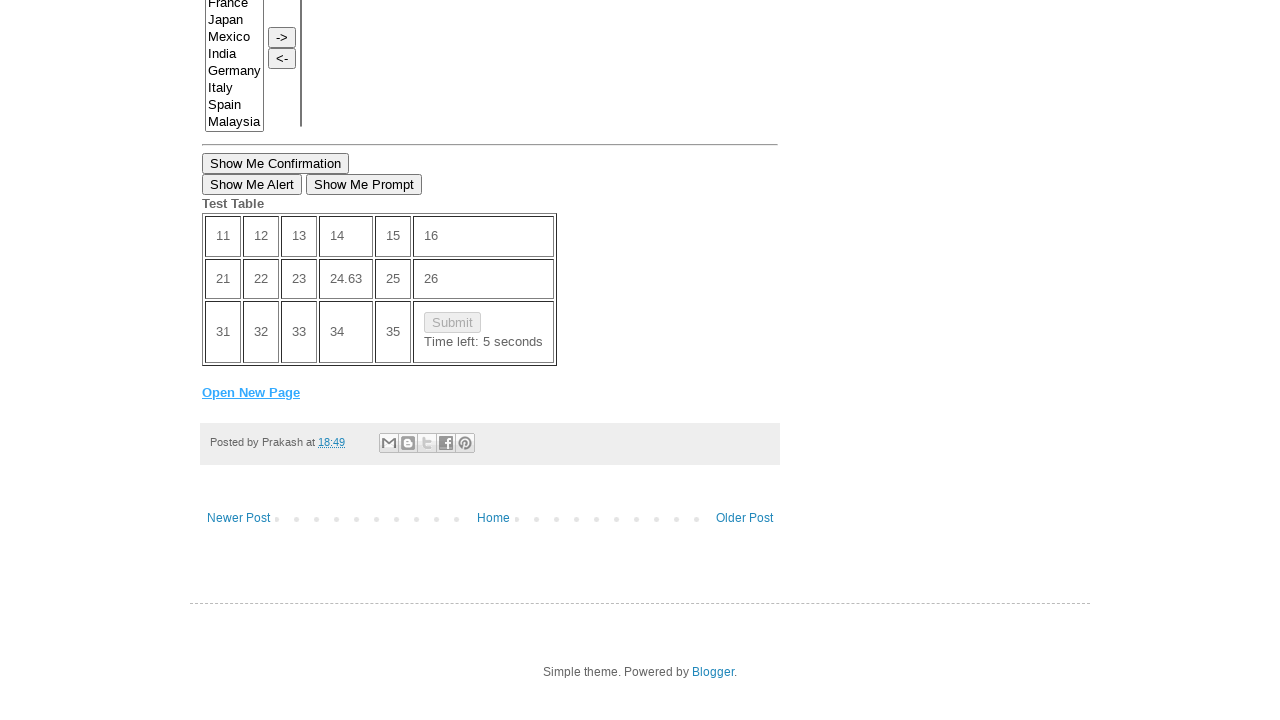